Verifies the CaterOrange text spelling is correct on the sign in page

Starting URL: https://app.caterorange.com/

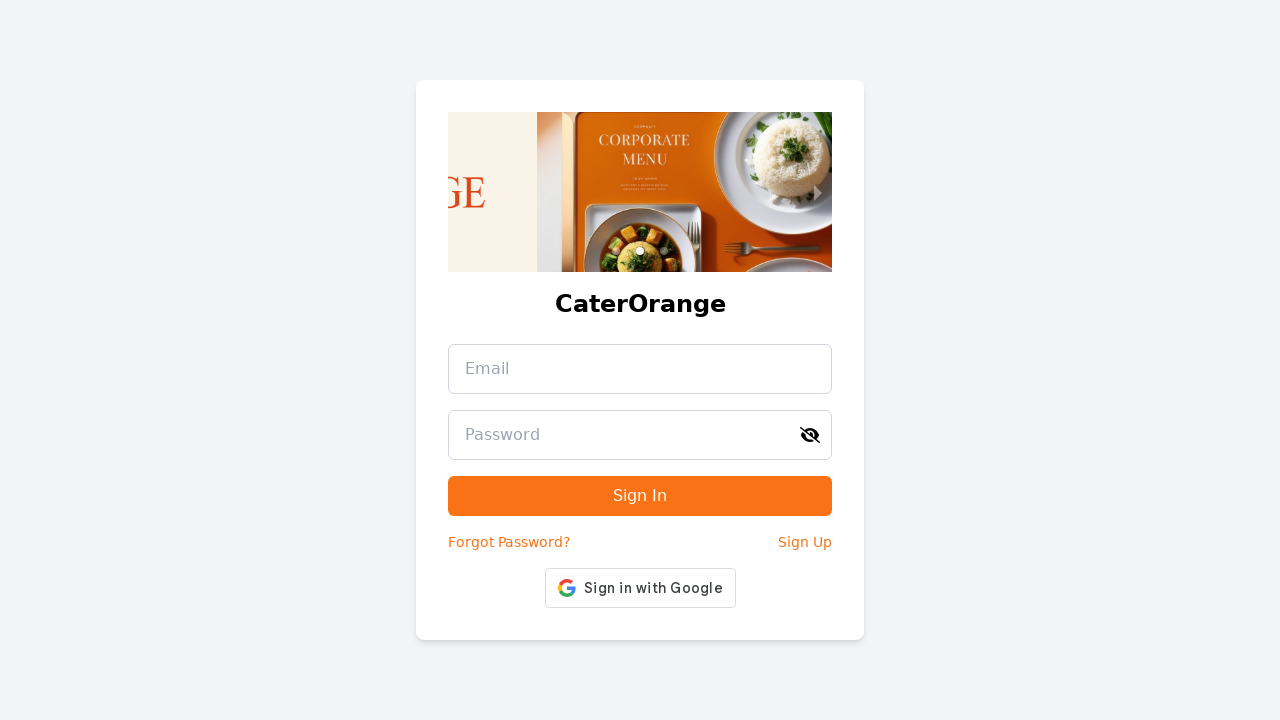

Navigated to CaterOrange sign in page
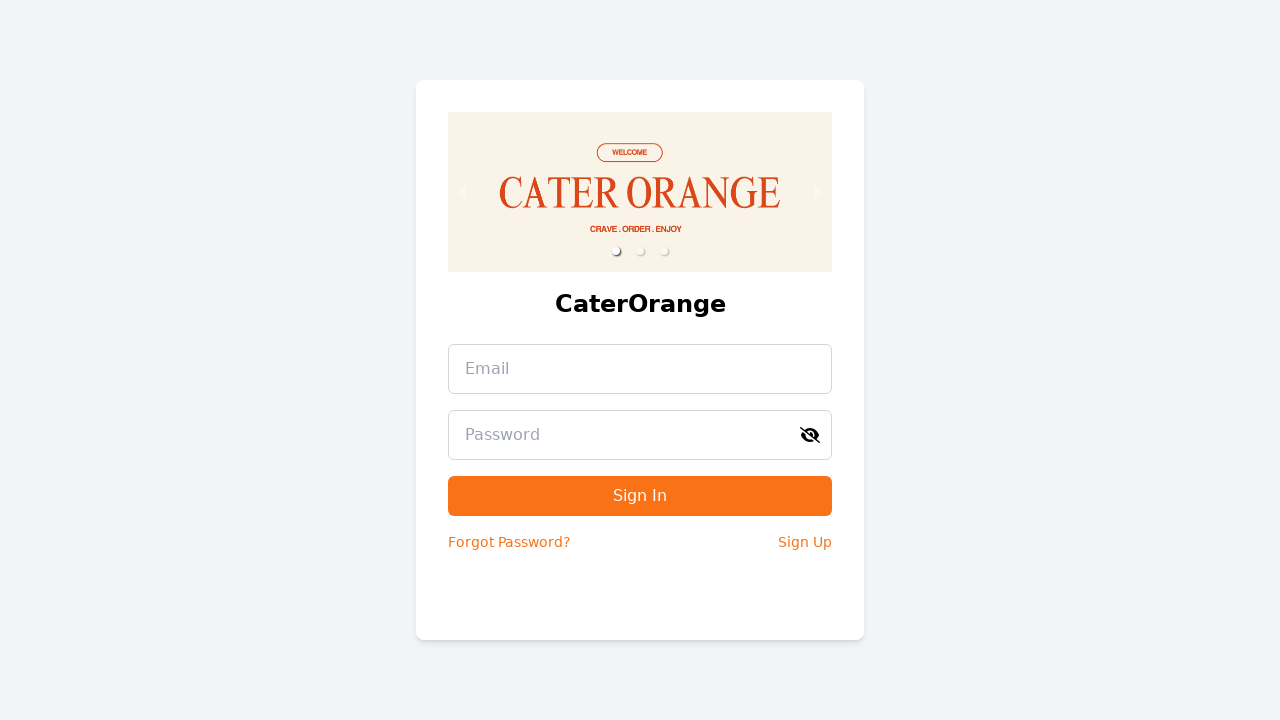

Retrieved CaterOrange header text
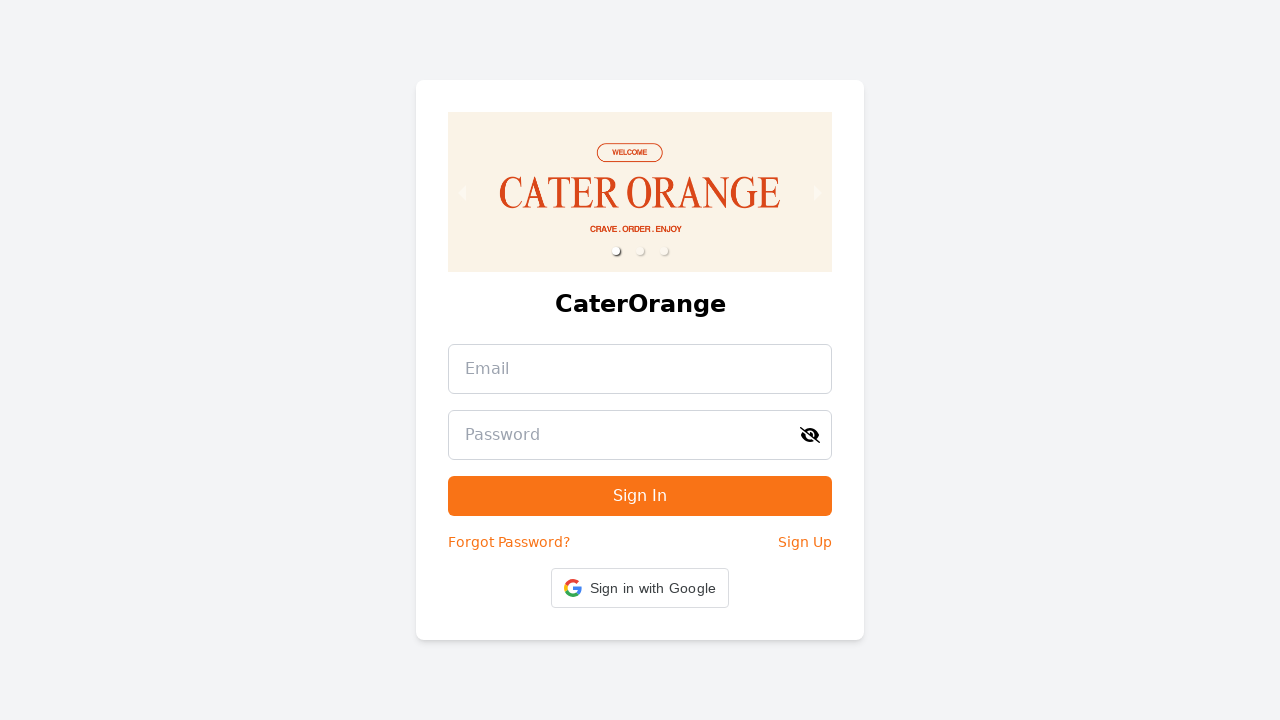

Verified CaterOrange text spelling is correct on the sign in page
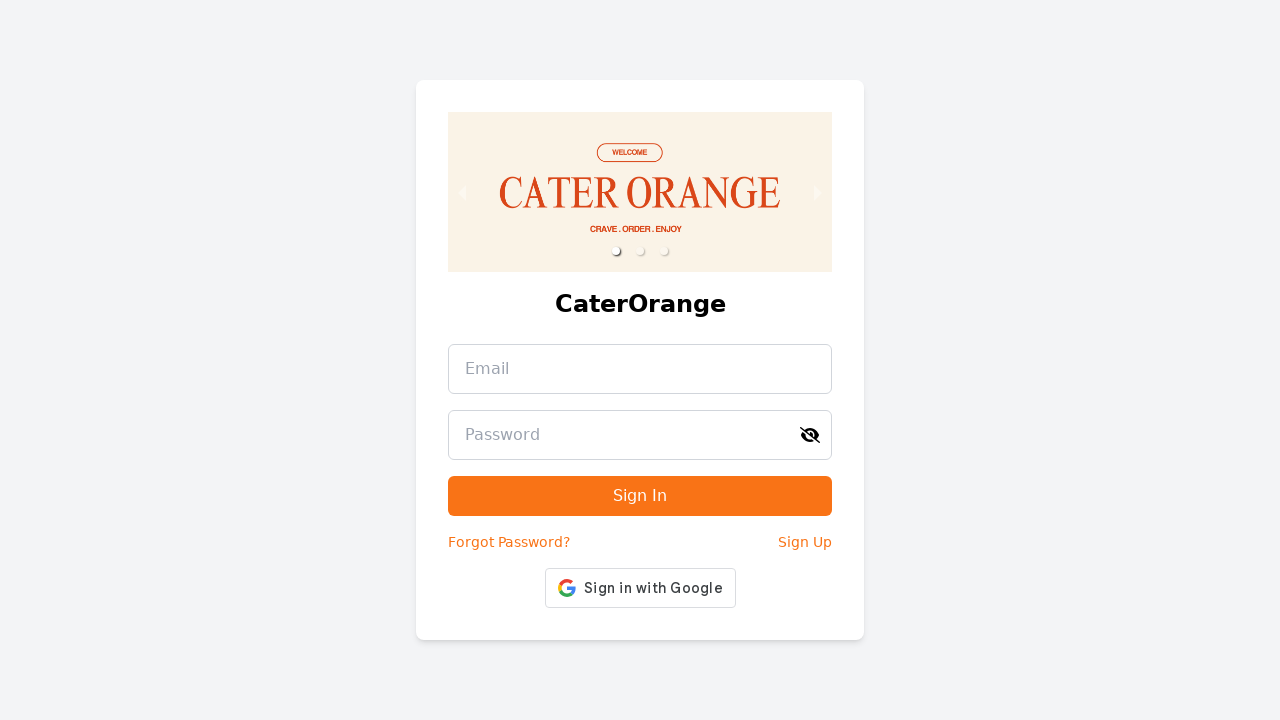

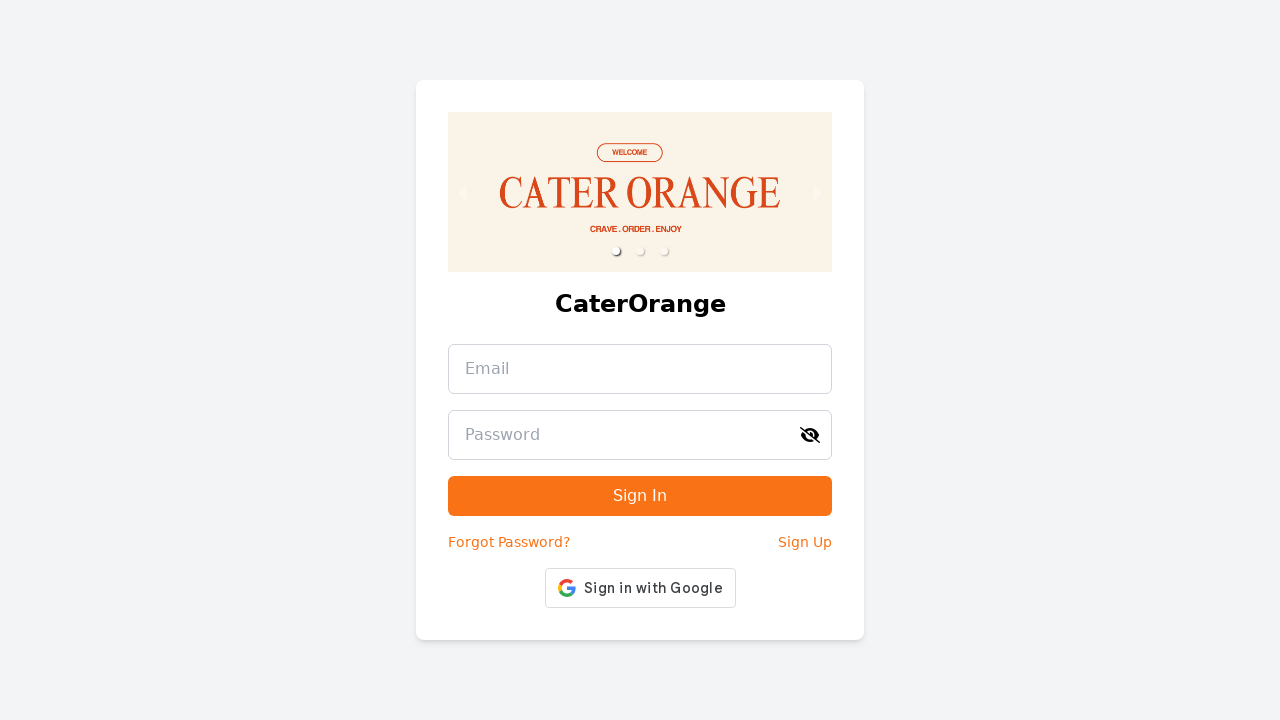